Tests iframe switching functionality by navigating to W3Schools TryIt editor, switching to the result iframe, and clicking a button inside the iframe.

Starting URL: https://www.w3schools.com/js/tryit.asp?filename=tryjs_myfirst

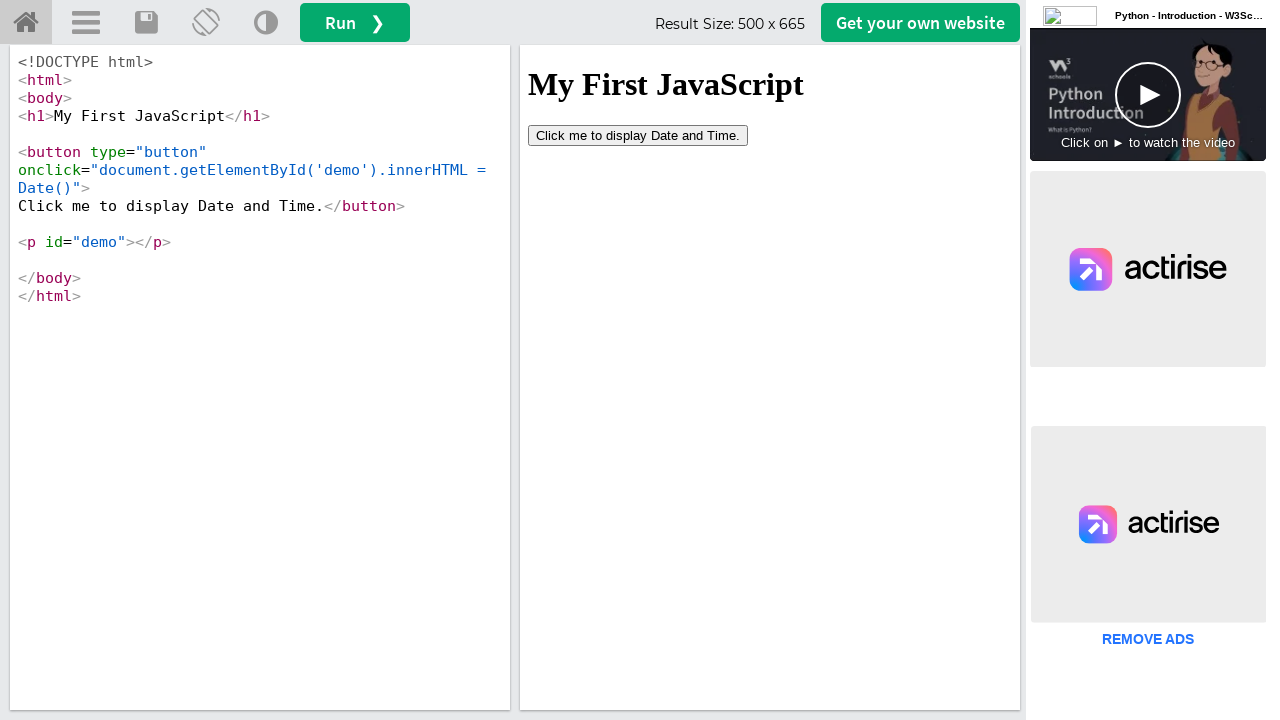

Located the iframeResult iframe element for switching
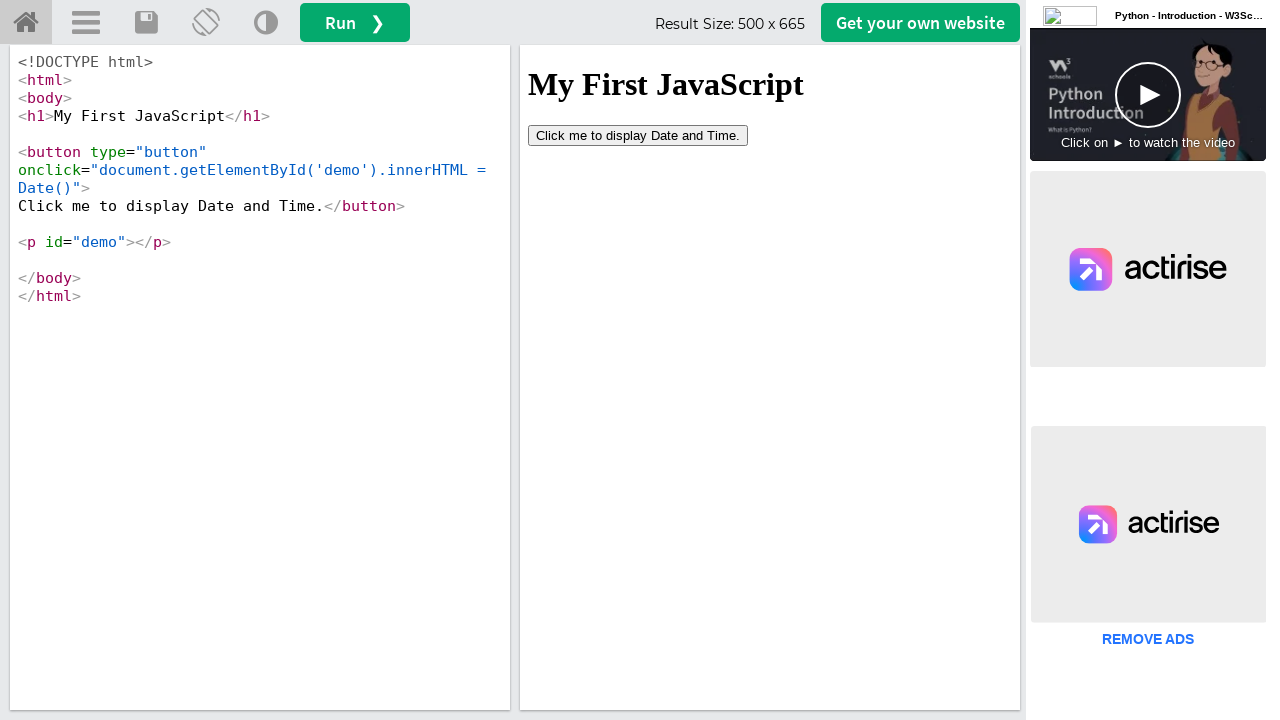

Clicked the 'Click me' button inside the iframe at (638, 135) on iframe#iframeResult >> internal:control=enter-frame >> xpath=//button[contains(t
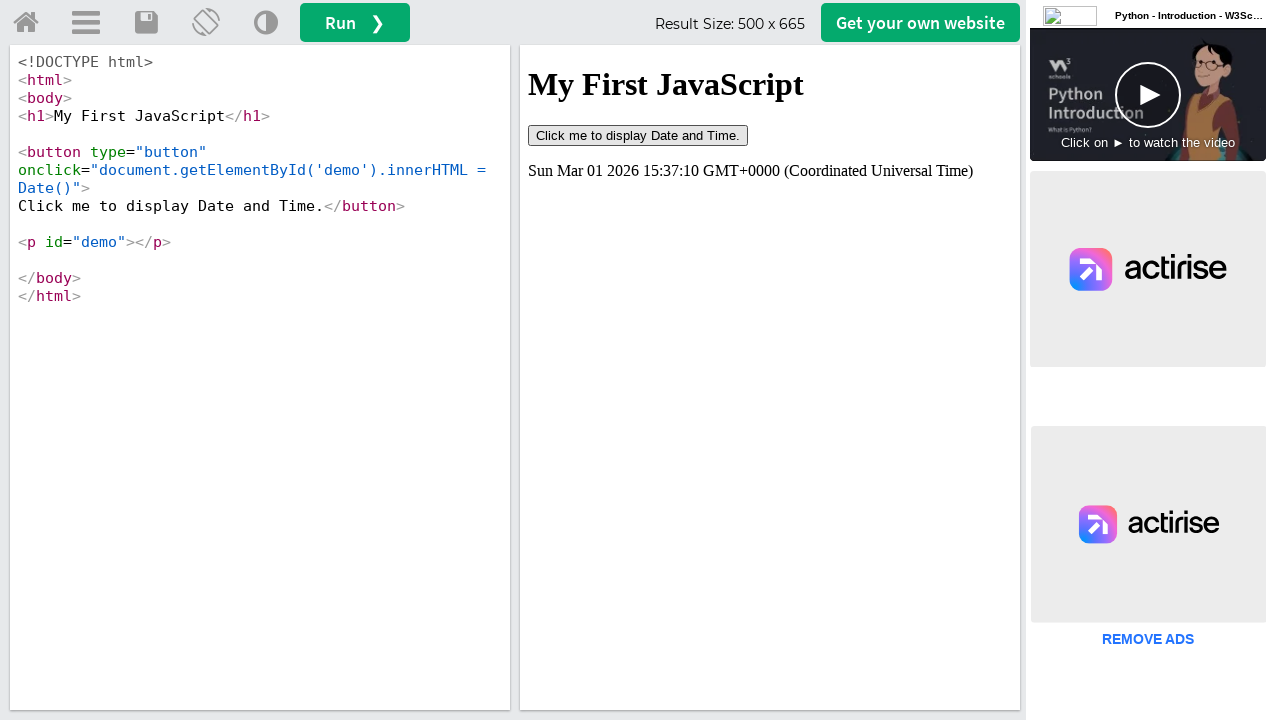

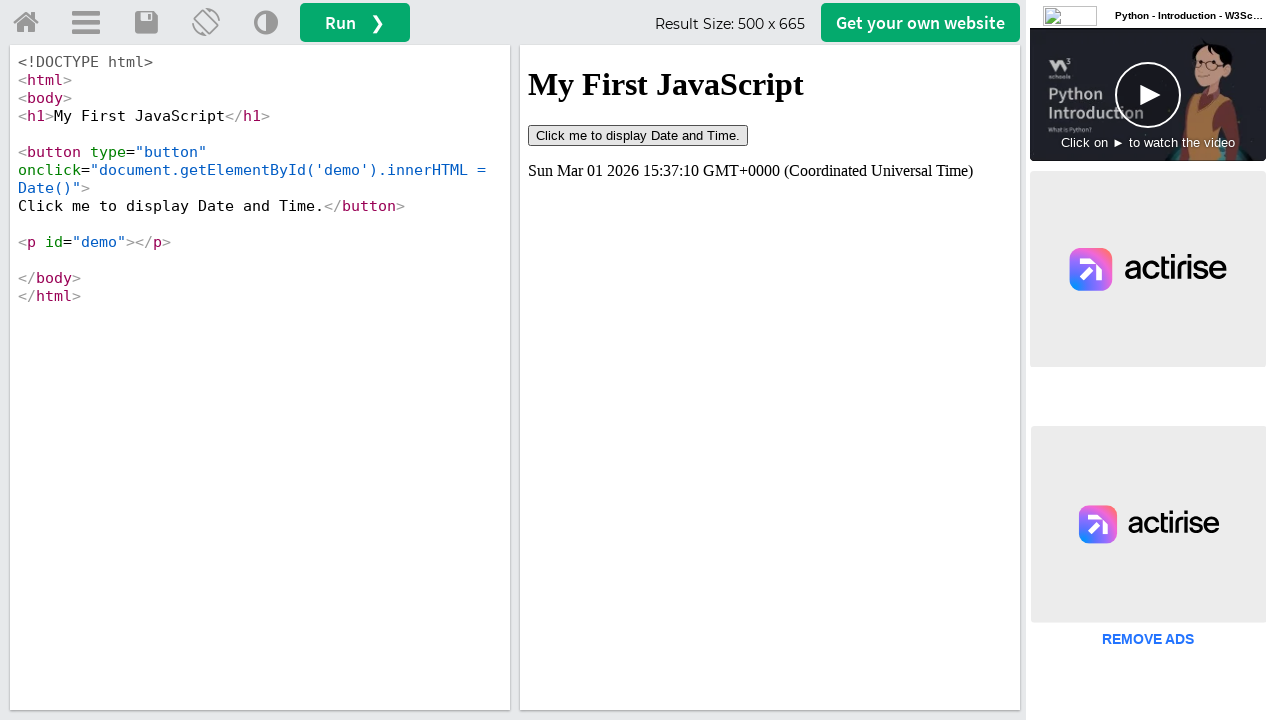